Tests various form elements including radio buttons, checkboxes, alerts, input fields, and dropdown navigation

Starting URL: https://omayo.blogspot.in/

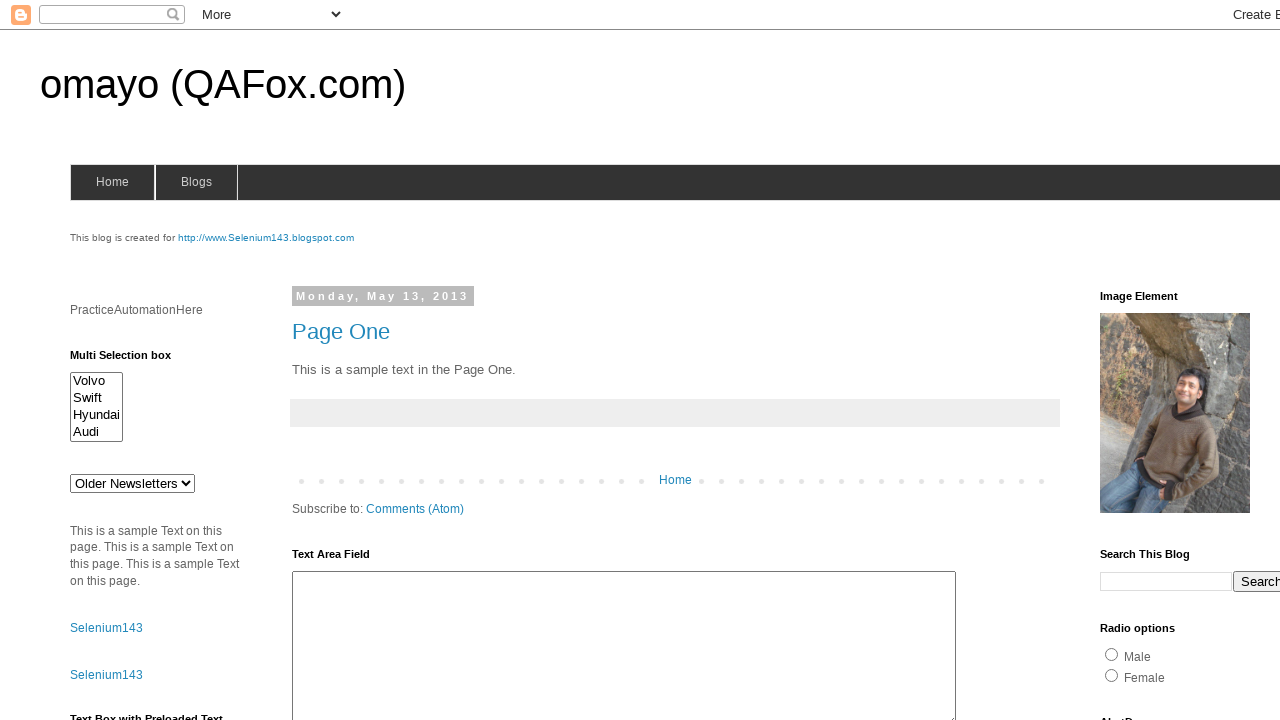

Clicked radio button (radio1) at (1112, 654) on #radio1
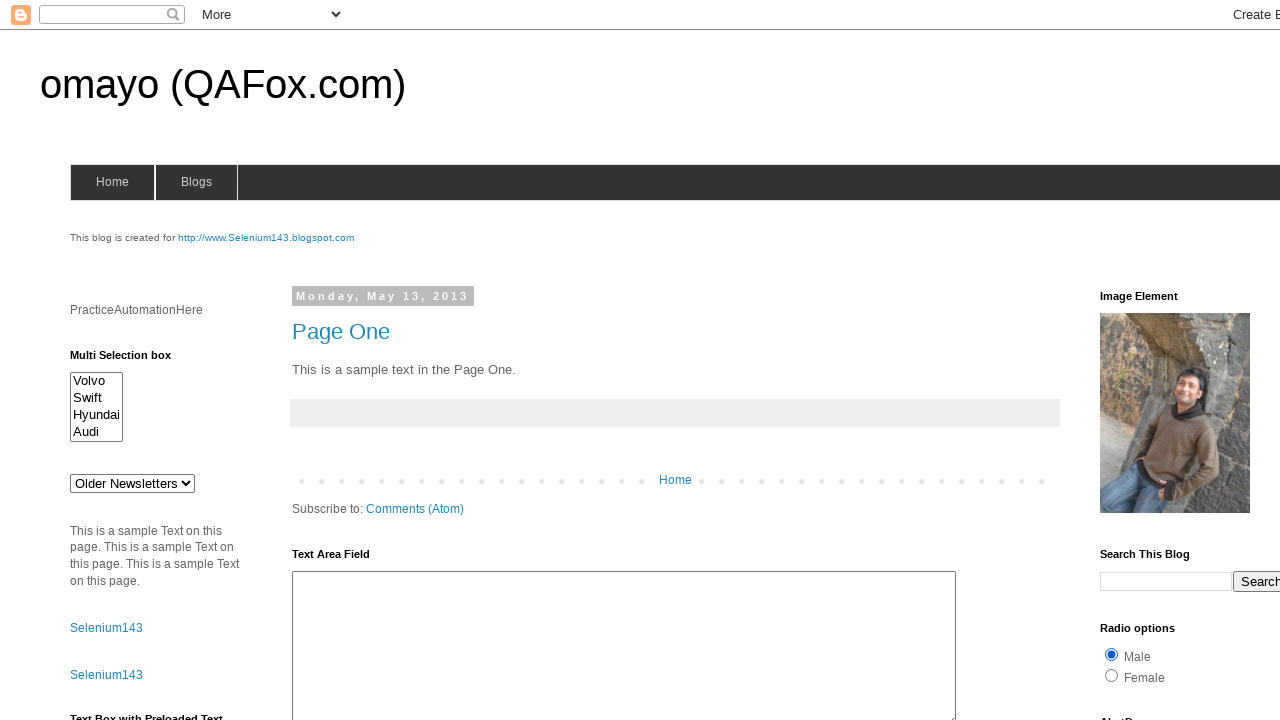

Set up dialog handler to accept alerts
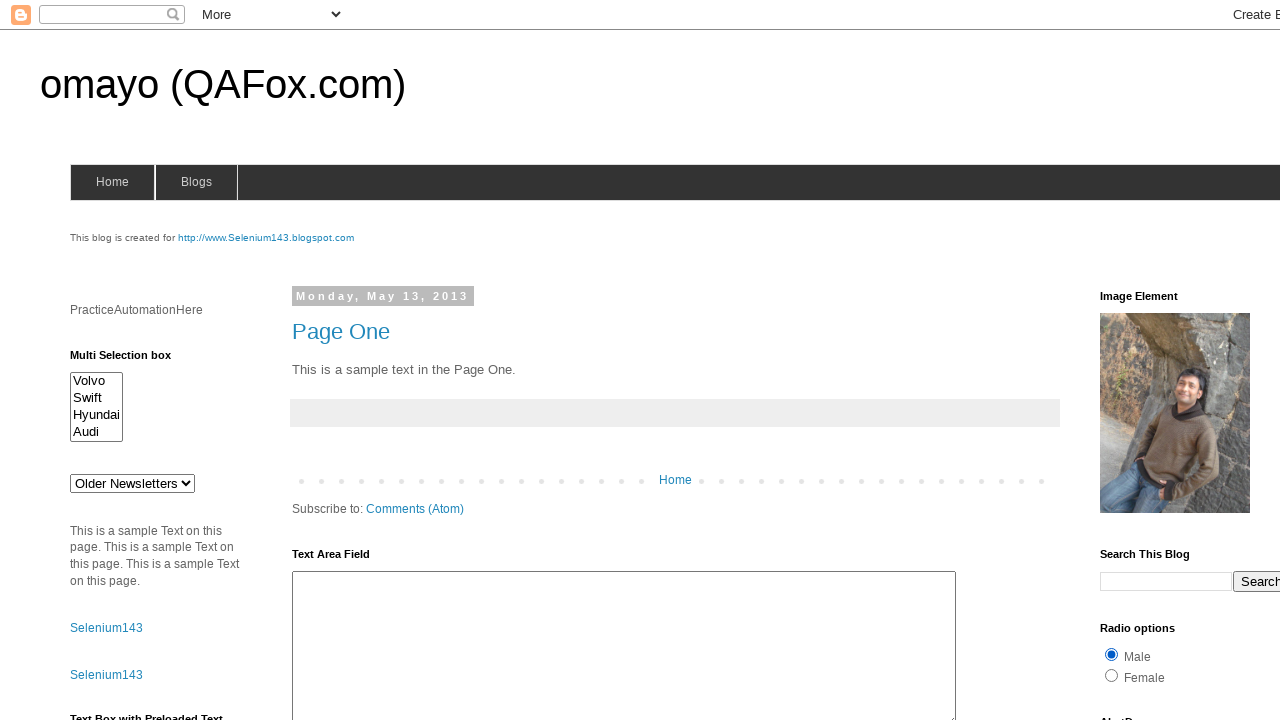

Clicked alert1 button at (1154, 361) on #alert1
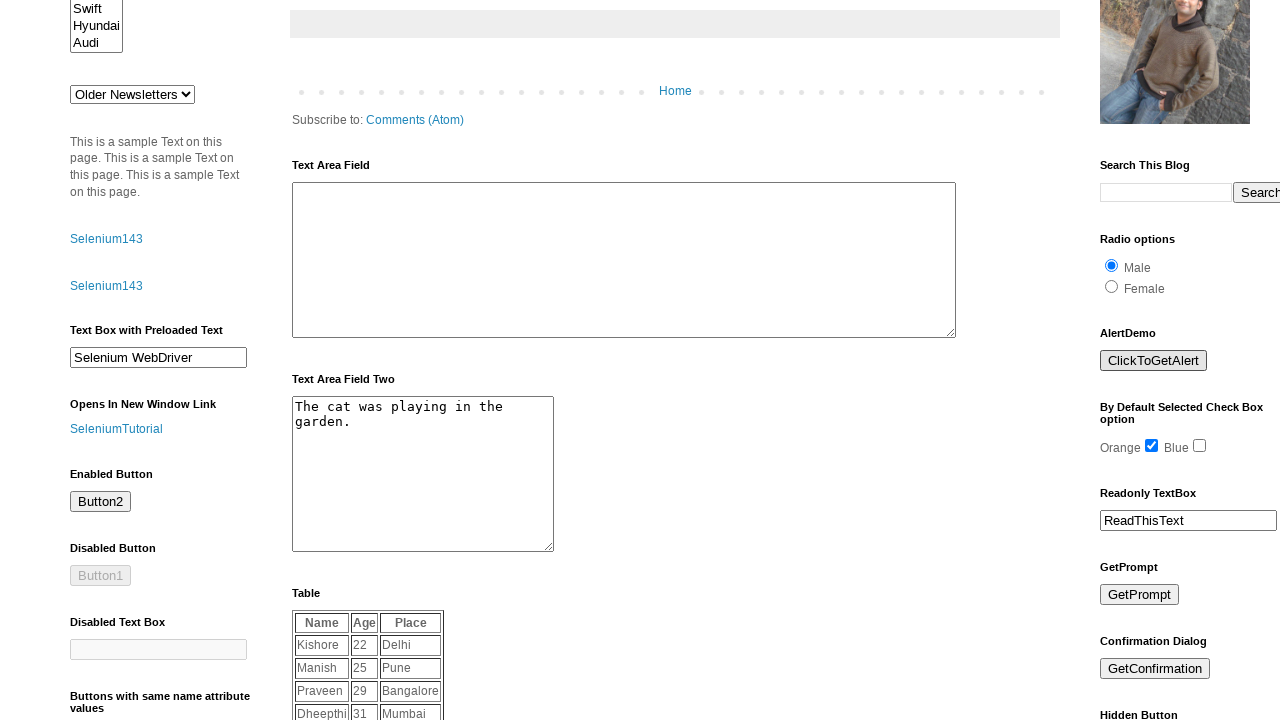

Waited 3 seconds for alert to process
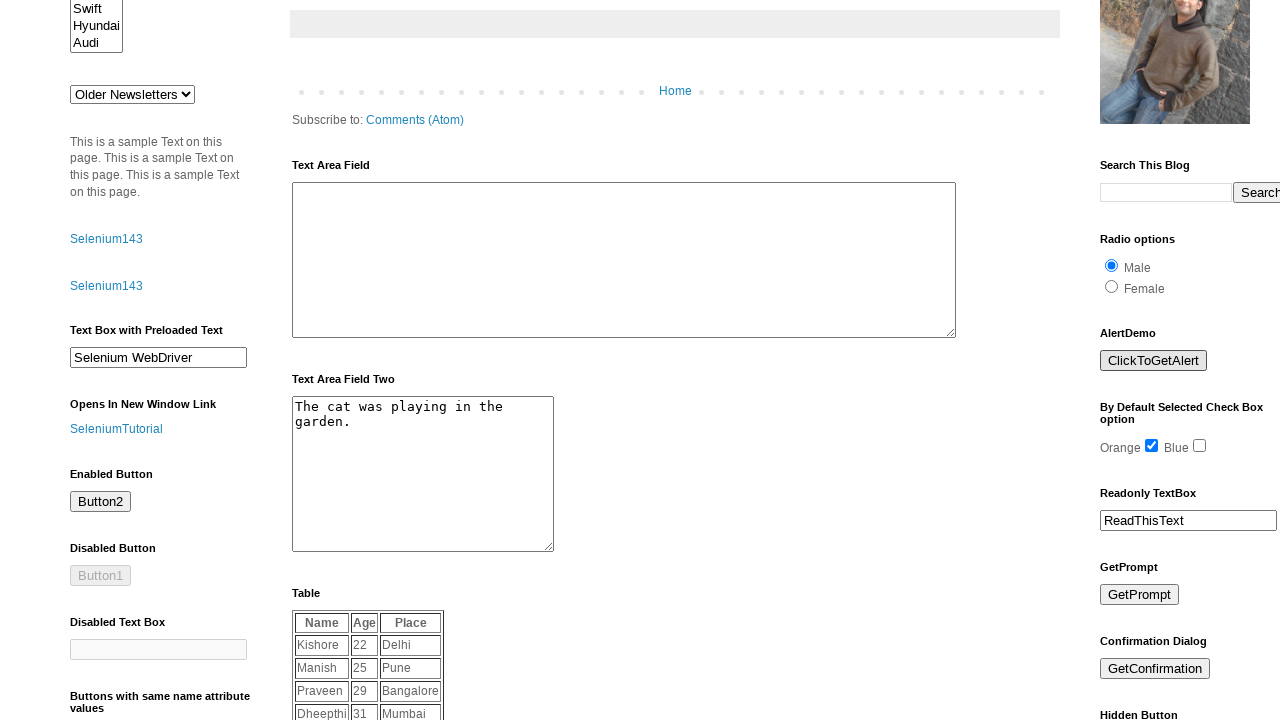

Clicked checkbox1 at (1152, 446) on #checkbox1
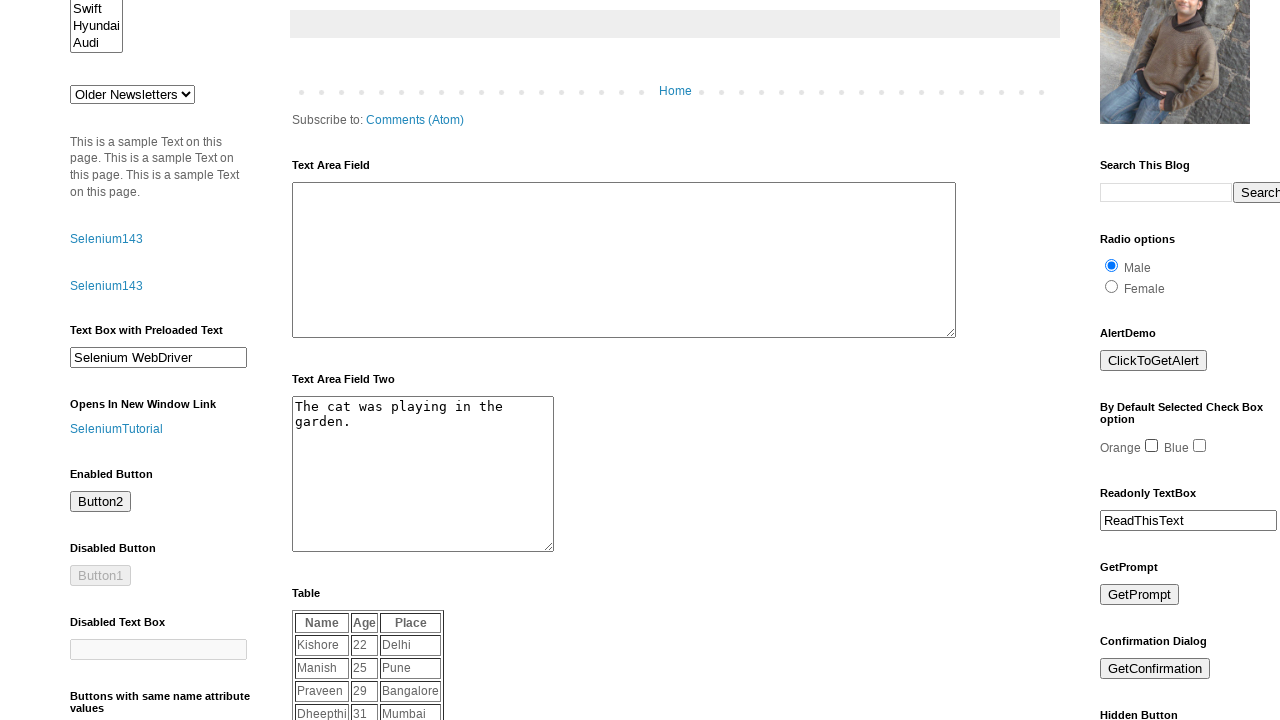

Clicked checkbox2 at (1200, 446) on #checkbox2
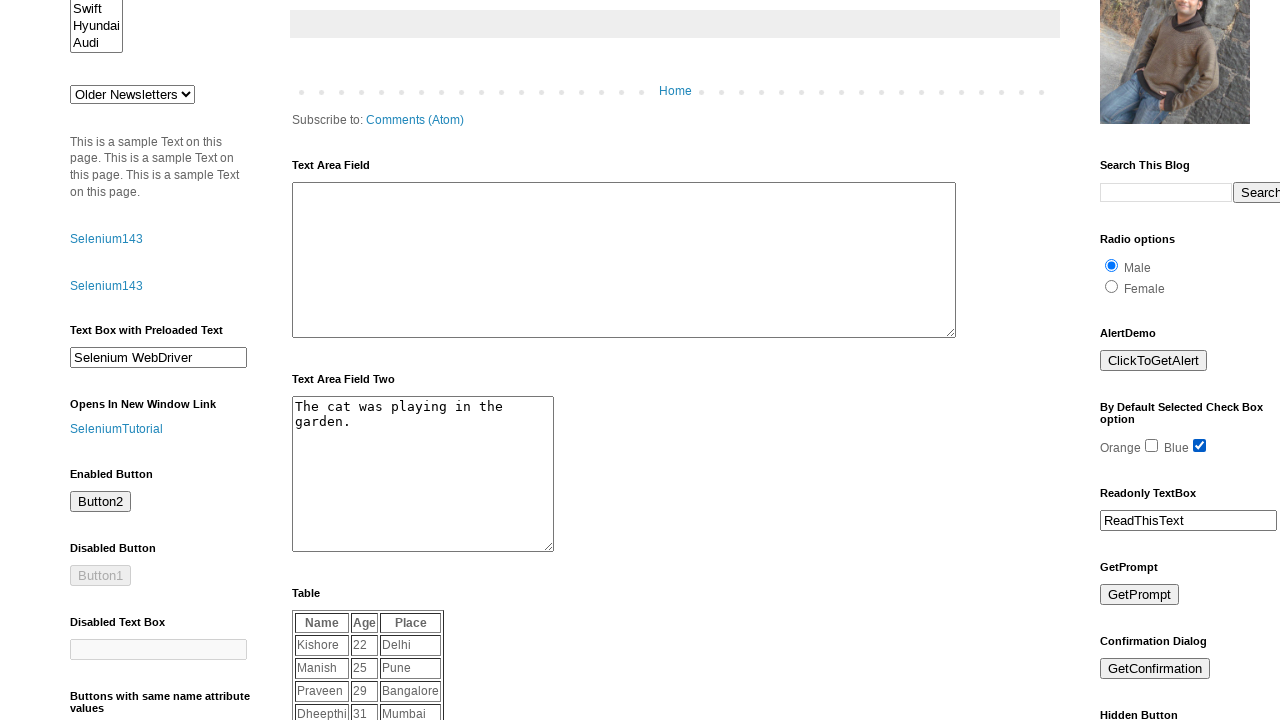

Retrieved text from #rotb element: ''
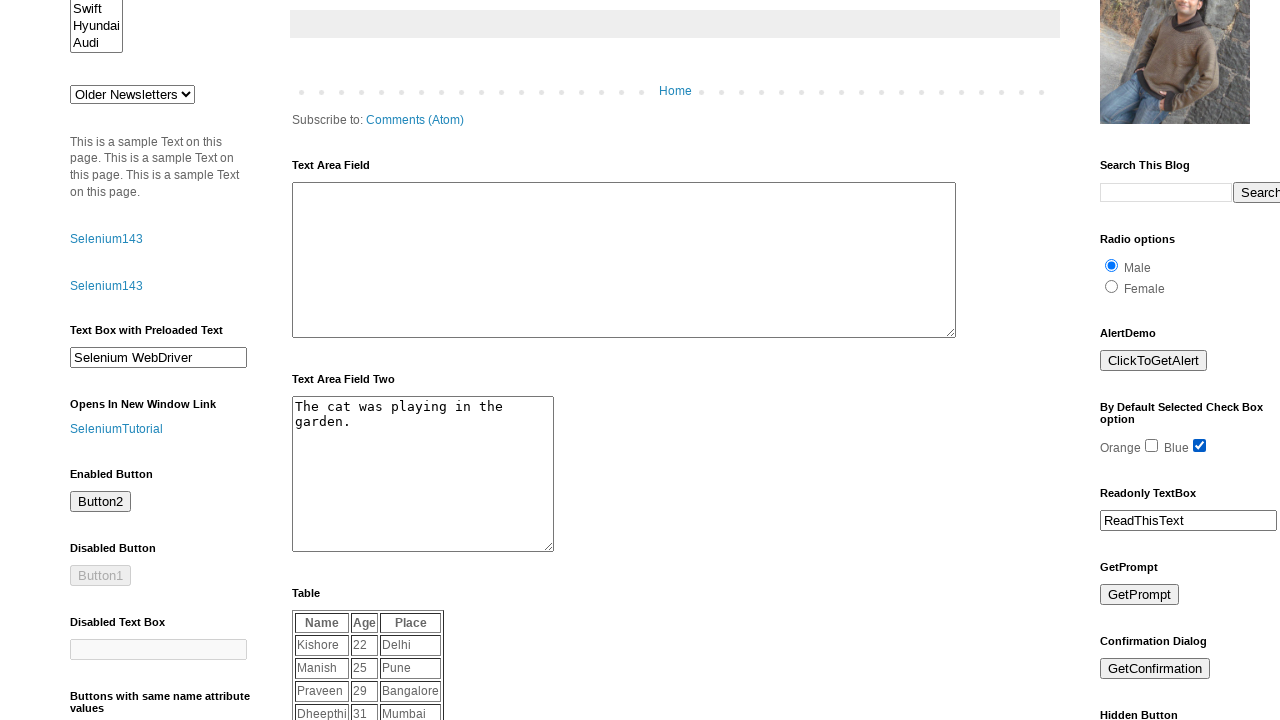

Clicked prompt button at (1140, 595) on #prompt
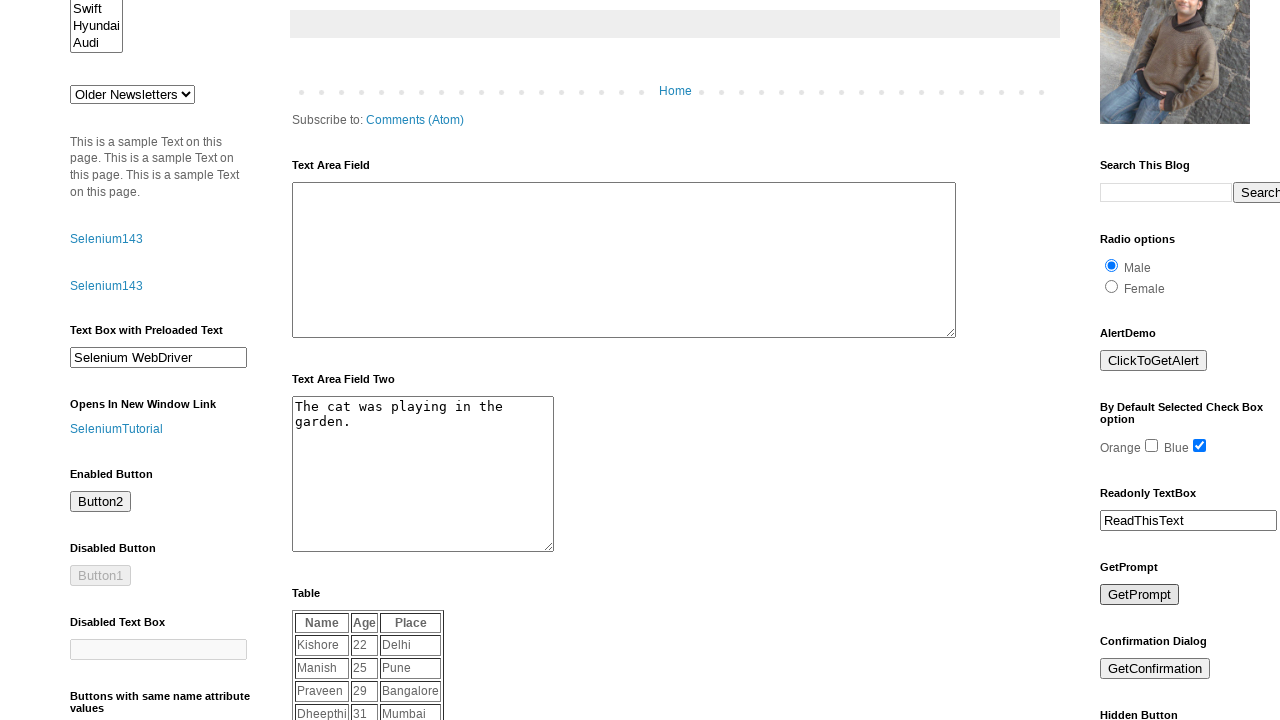

Clicked confirm button at (1155, 669) on #confirm
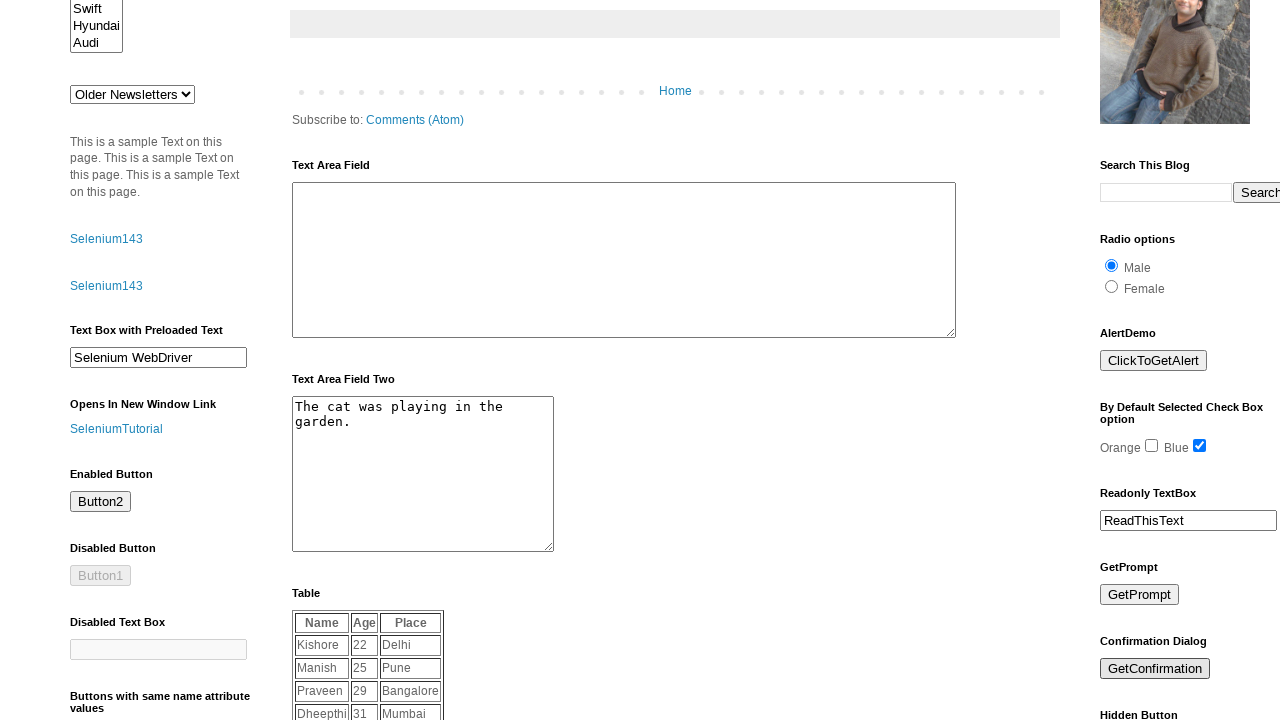

Filled input field in HTML24 div with 'Hello' on //div[@id='HTML24']//child::input
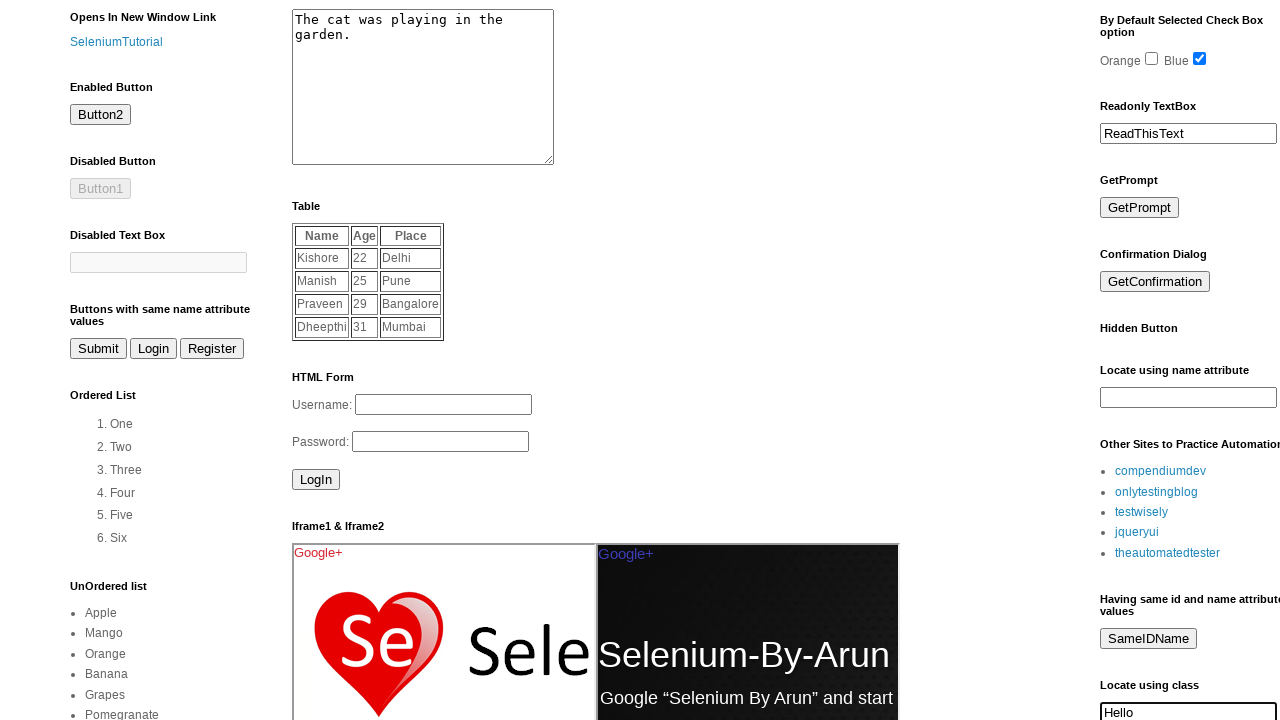

Filled input field in HTML28 div with 'Cars Name' on //div[@id='HTML28']//child::input
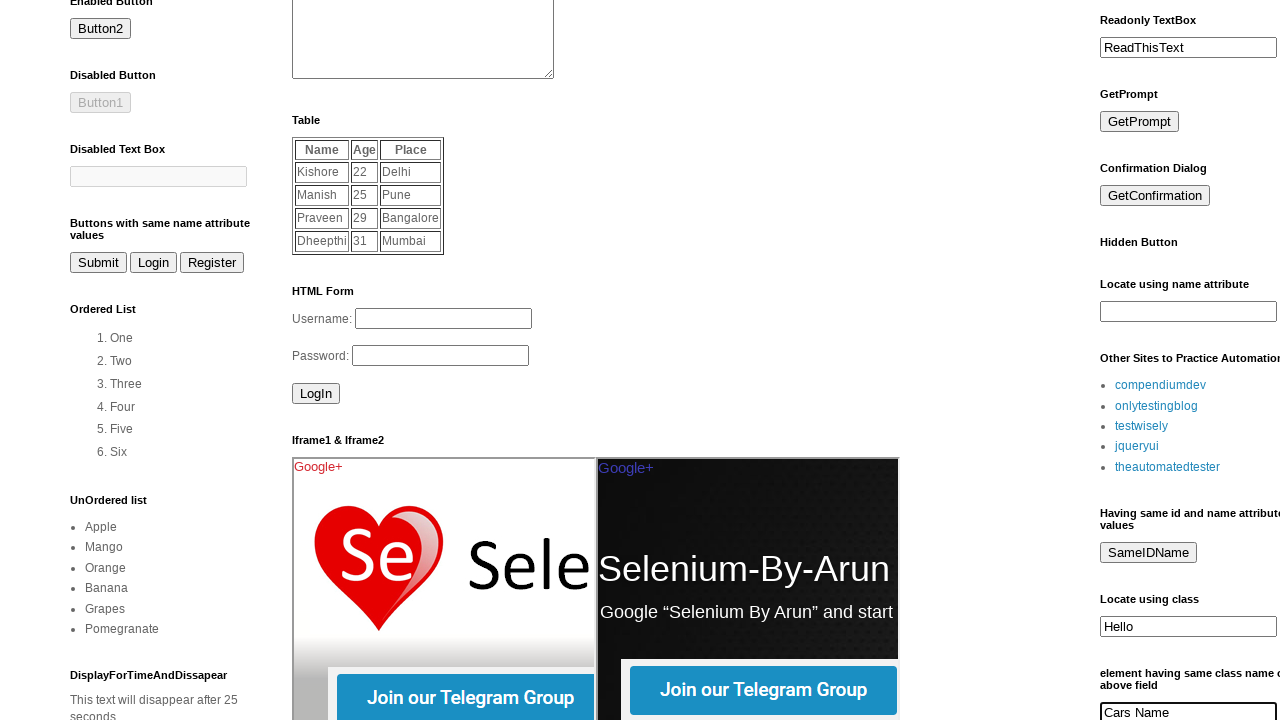

Clicked checkbox with value 'Car' at (1252, 361) on xpath=//input[@value='Car']
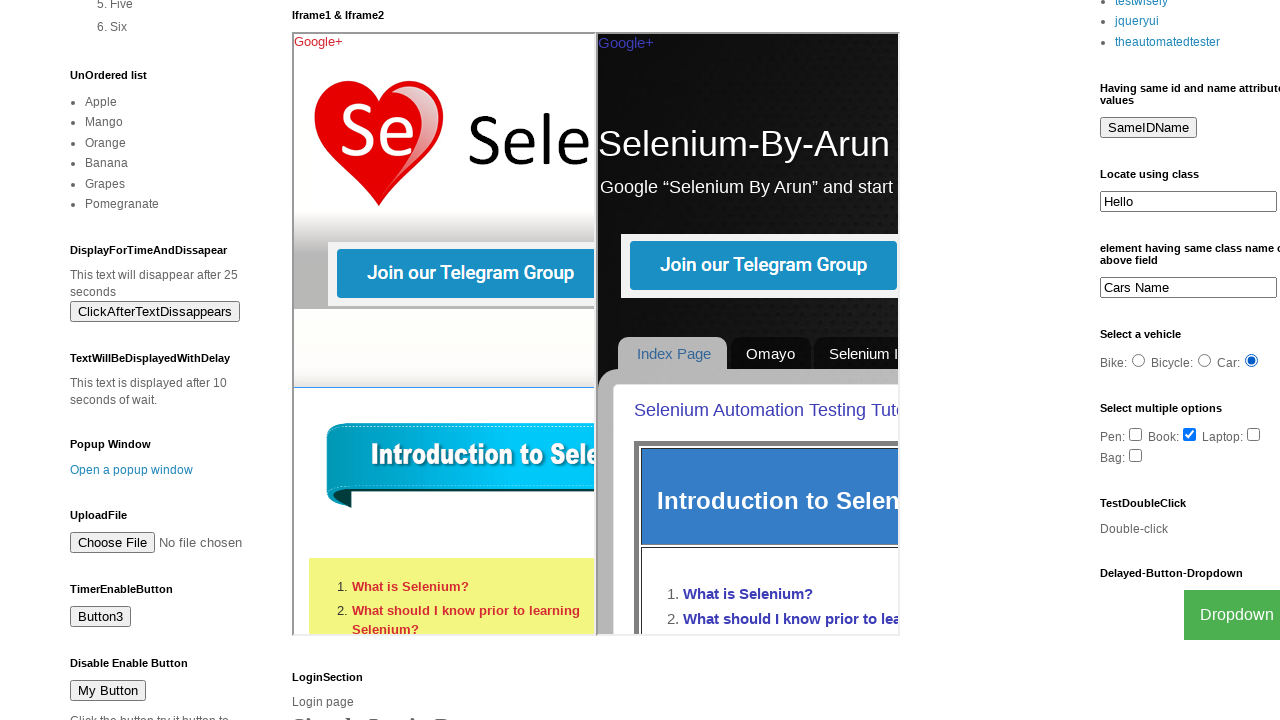

Clicked checkbox with value 'Bag' at (1136, 455) on xpath=//input[@value='Bag']
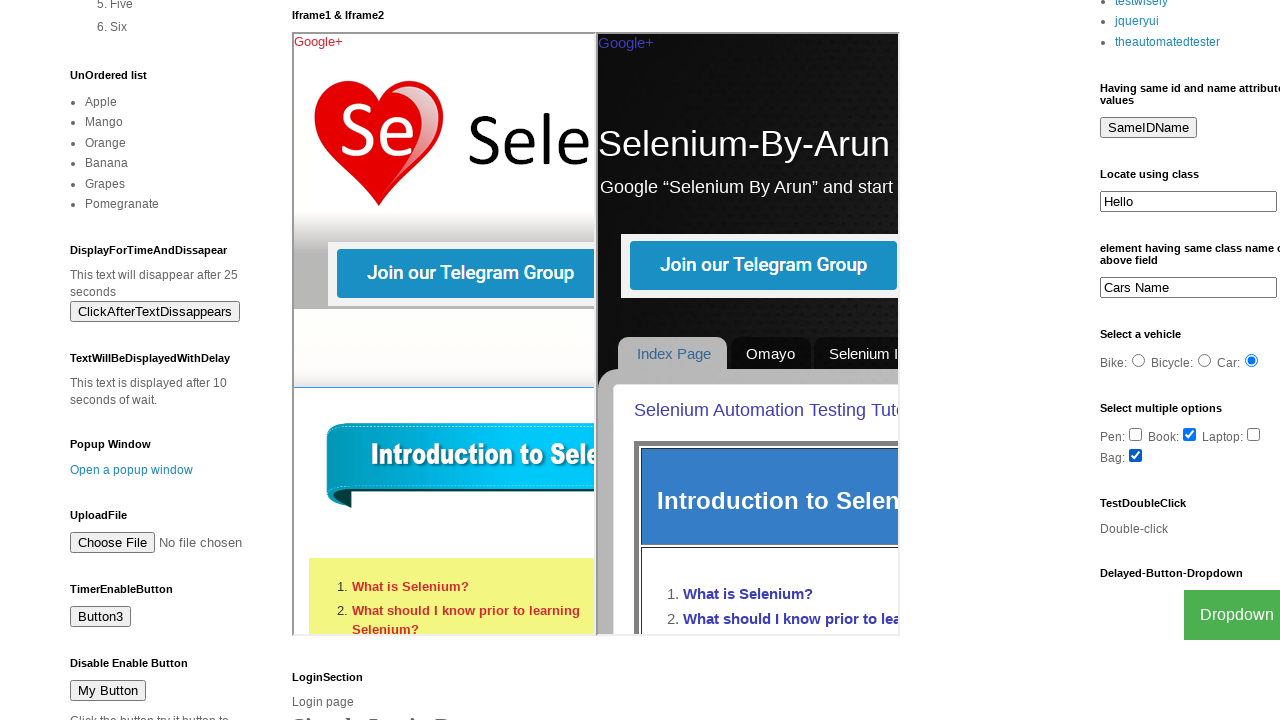

Clicked checkbox with value 'Book' at (1190, 434) on xpath=//input[@value='Book']
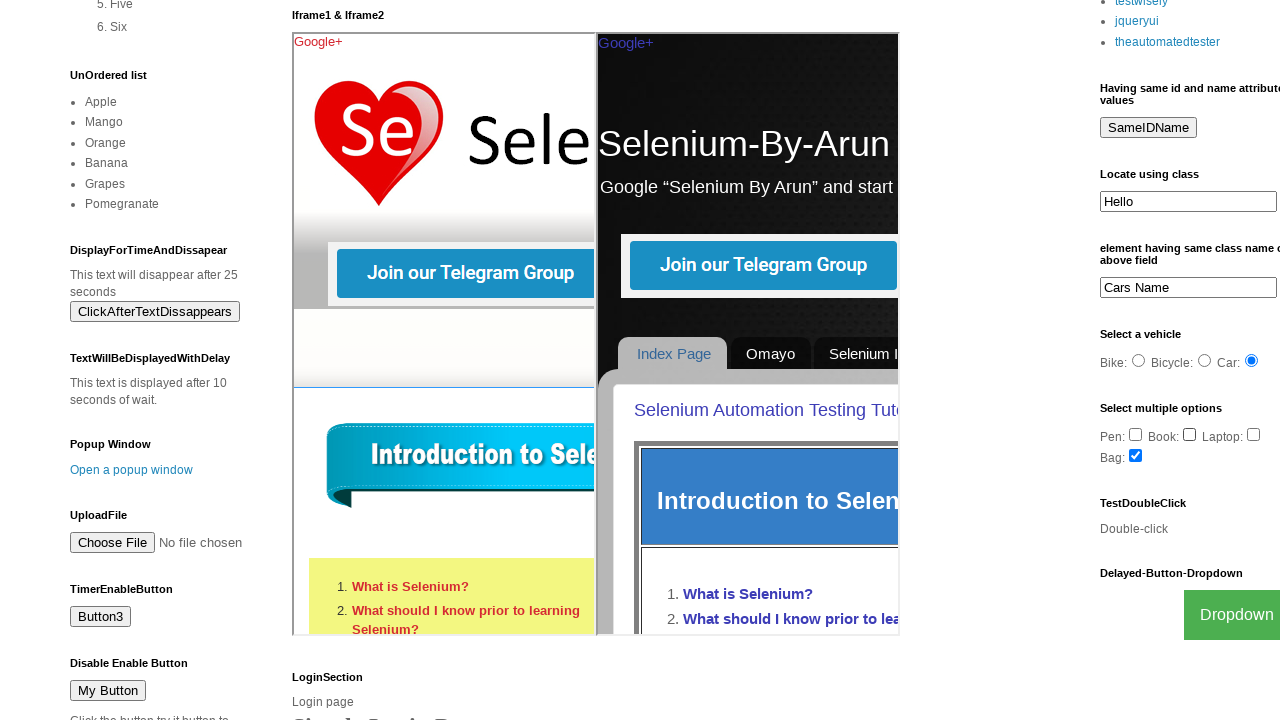

Clicked dropdown button at (1227, 615) on xpath=//button[text()='Dropdown']
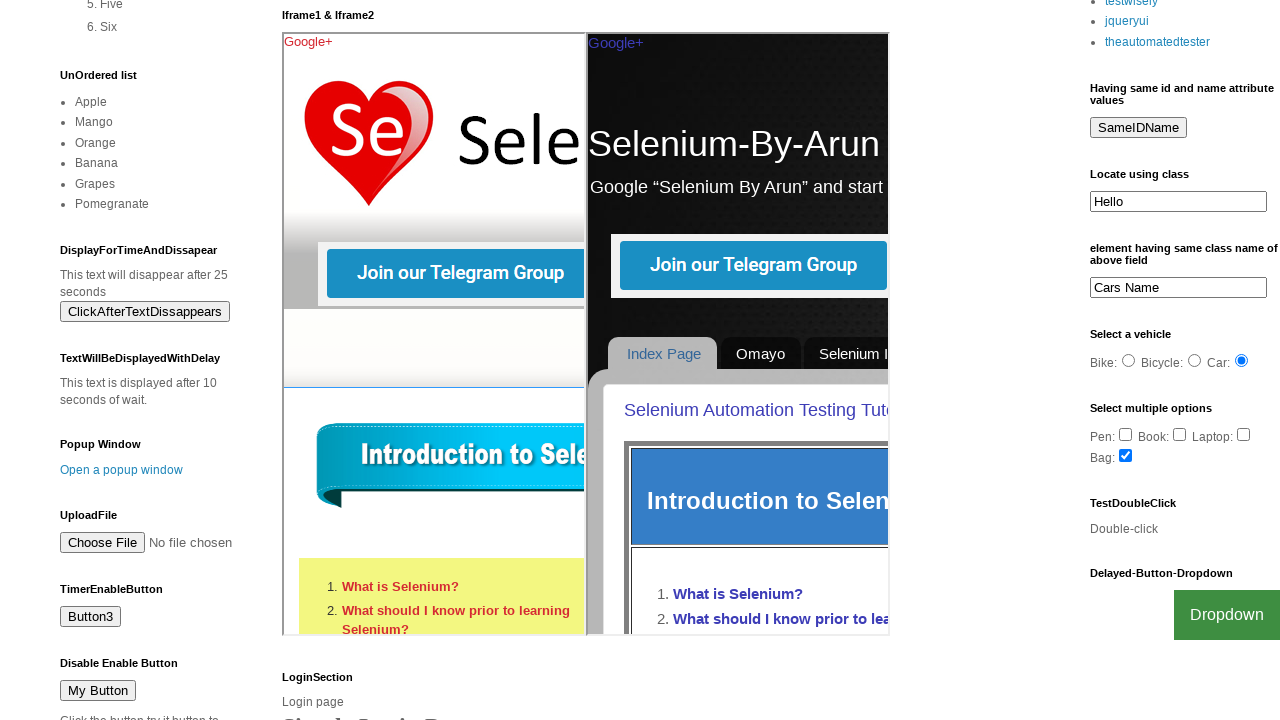

Waited 5 seconds for dropdown menu to appear
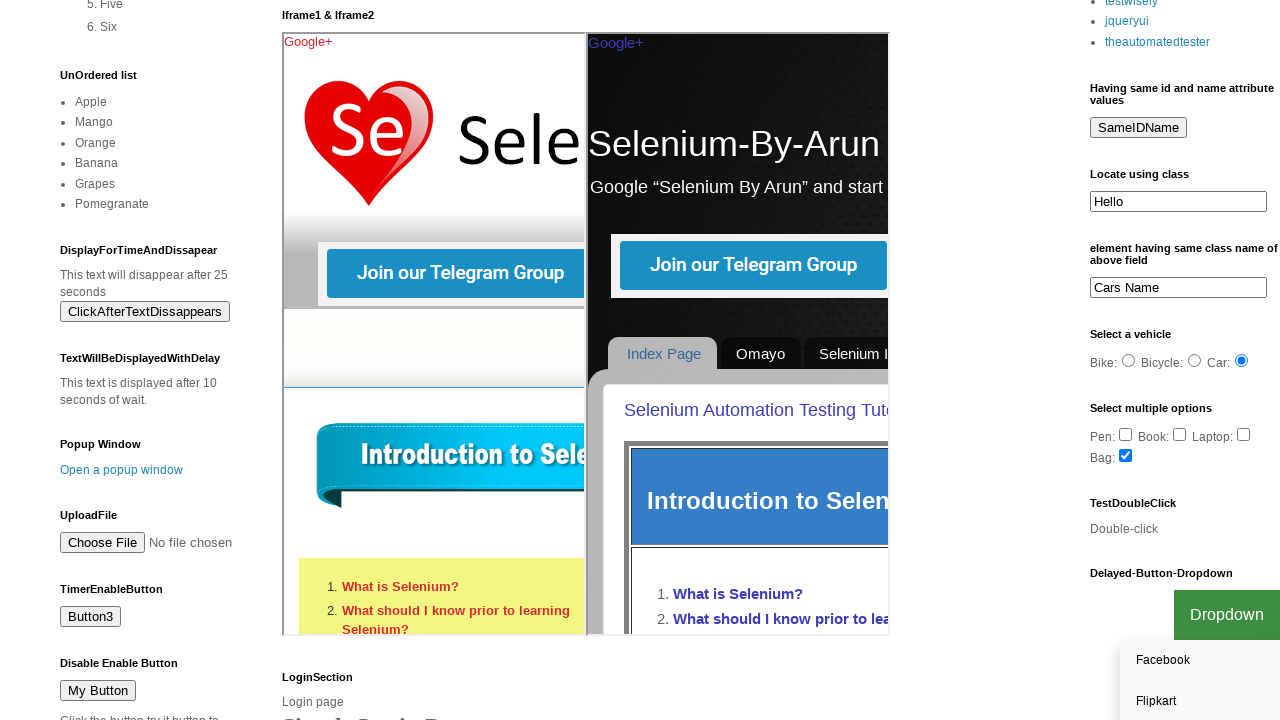

Clicked Gmail link in dropdown menu at (1200, 360) on xpath=//a[text()='Gmail']
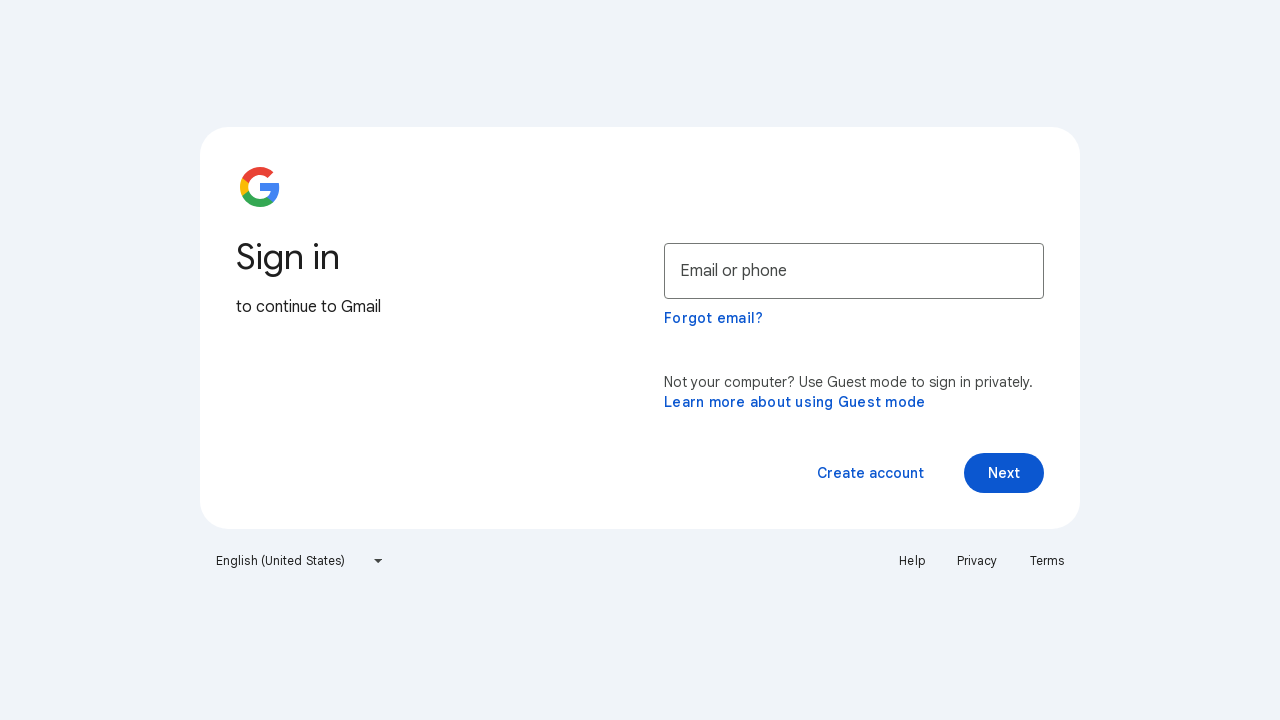

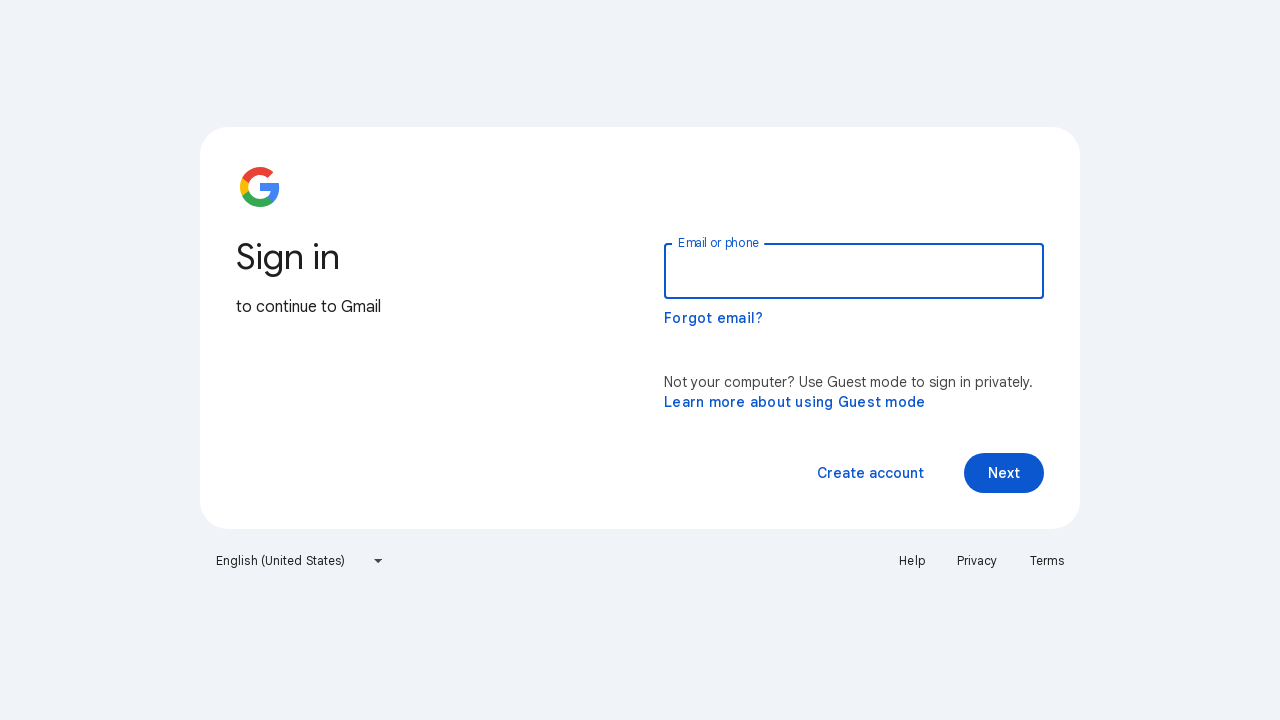